Tests auto-suggestive dropdown functionality by typing partial text and selecting a specific option from the suggestions

Starting URL: https://rahulshettyacademy.com/dropdownsPractise/

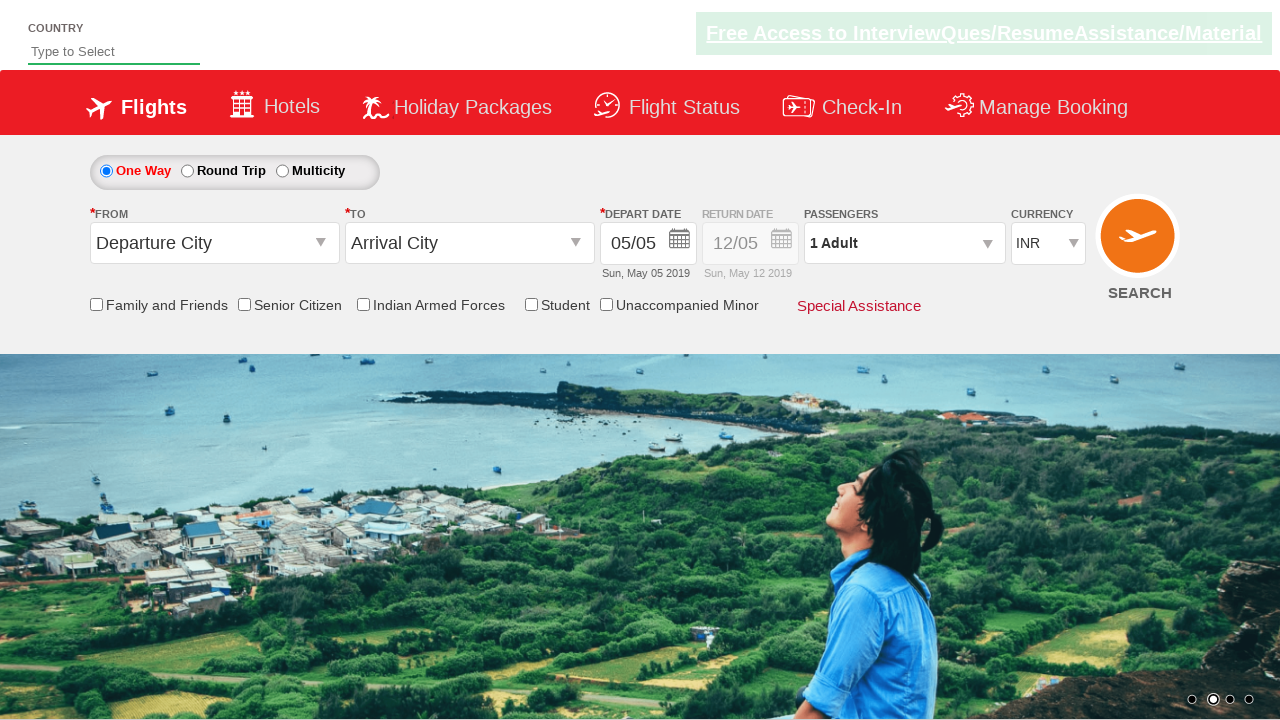

Typed 'ban' in auto-suggest field on #autosuggest
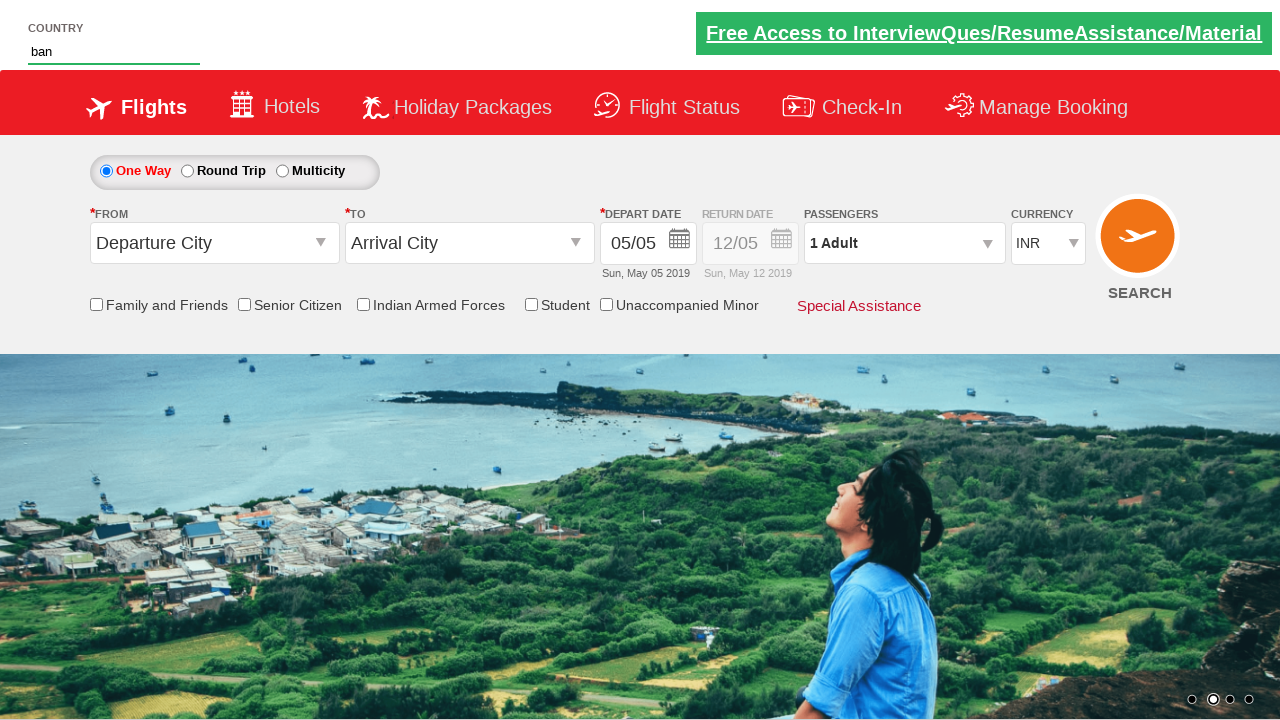

Auto-suggestive dropdown options loaded
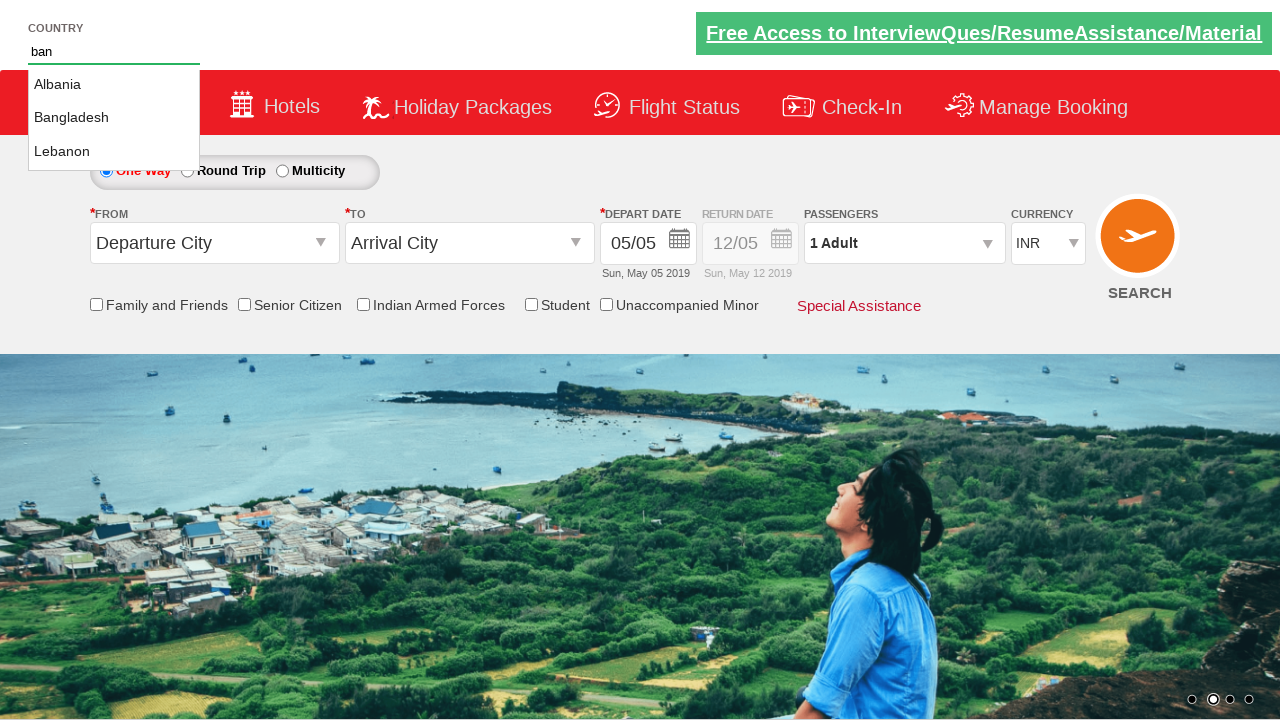

Retrieved all available dropdown options
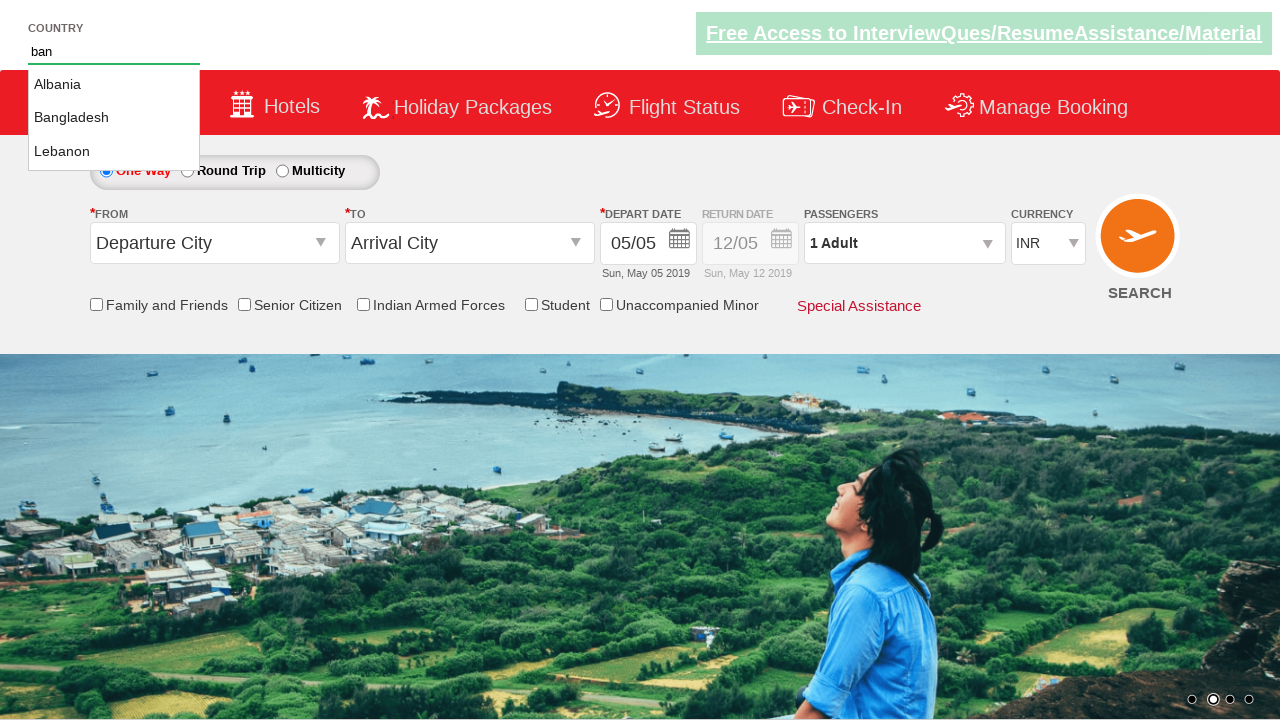

Selected 'Bangladesh' from dropdown suggestions
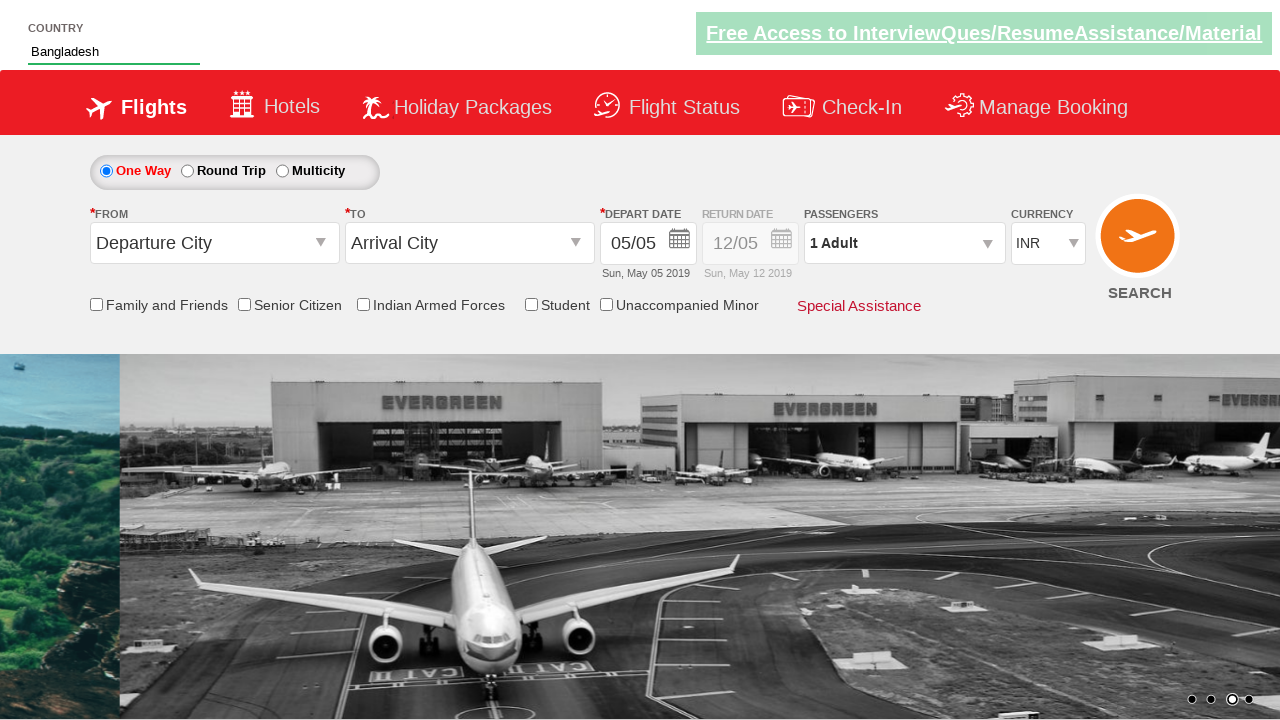

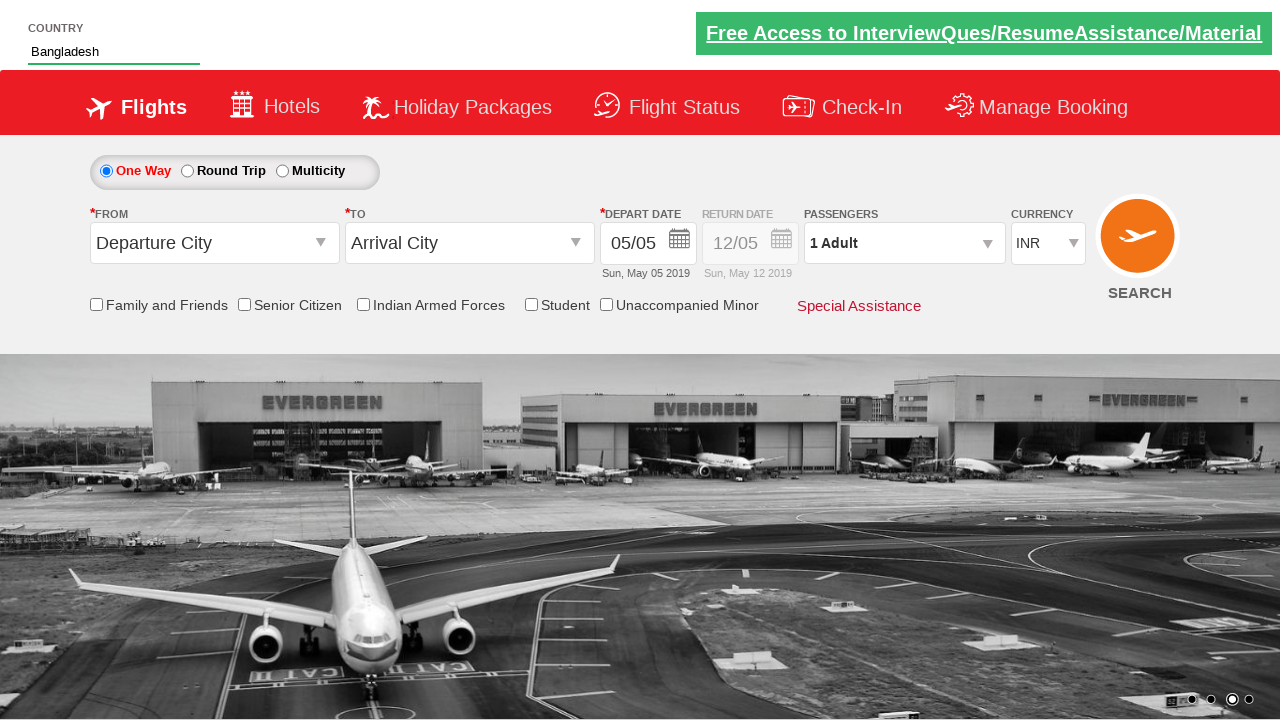